Tests handling of multiple frames by switching between frames and filling text fields in each frame, then interacting with a nested iframe element

Starting URL: https://ui.vision/demo/webtest/frames/

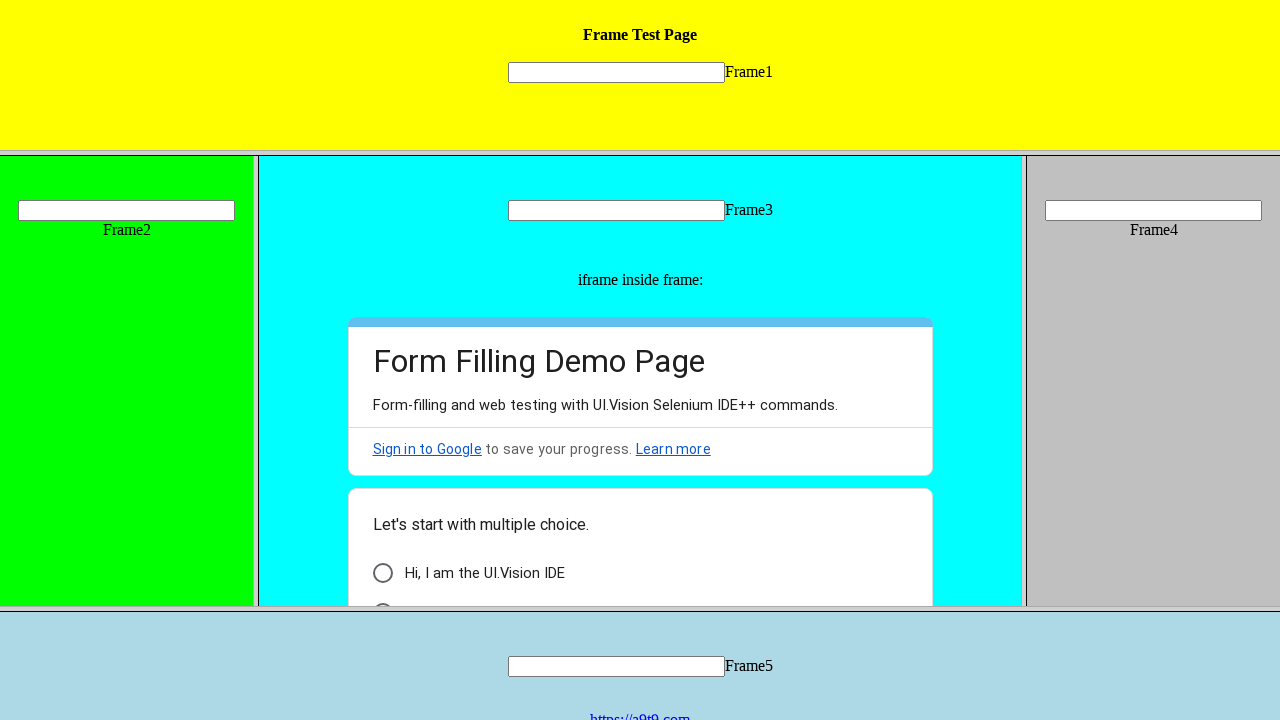

Located frame 1 with src='frame_1.html'
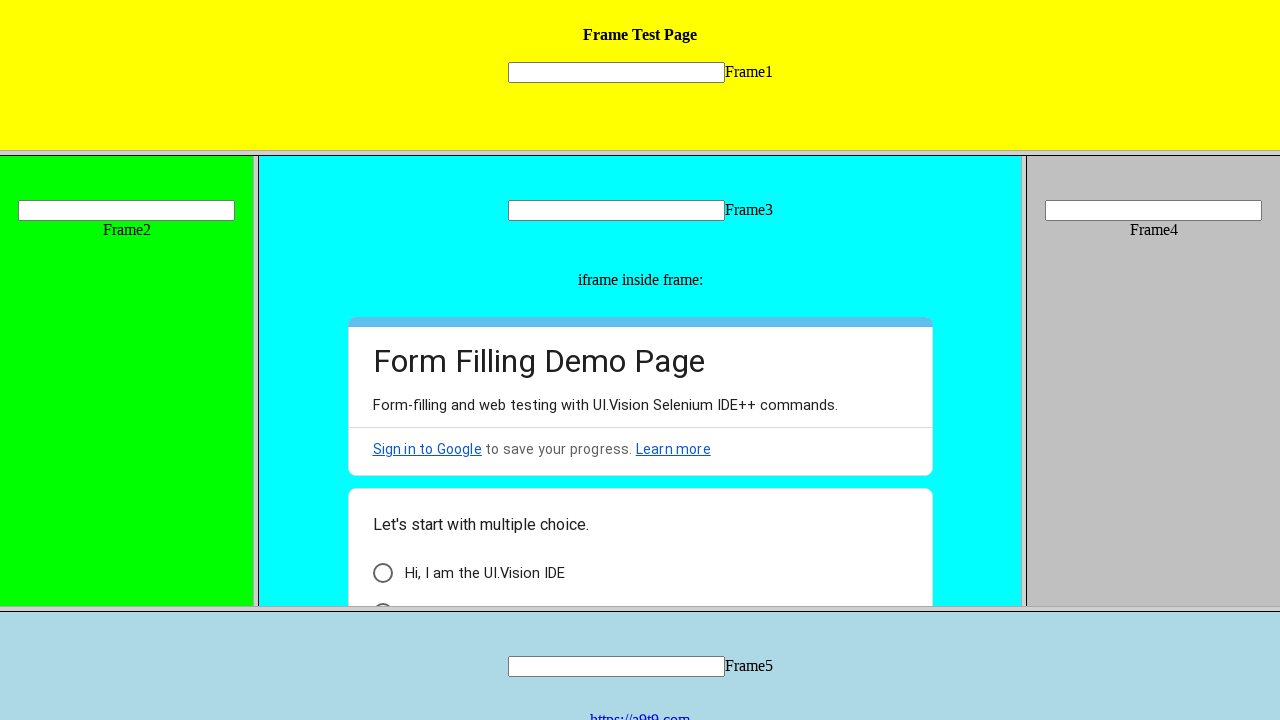

Filled text field in frame 1 with 'Welcome' on frame[src='frame_1.html'] >> internal:control=enter-frame >> input[name='mytext1
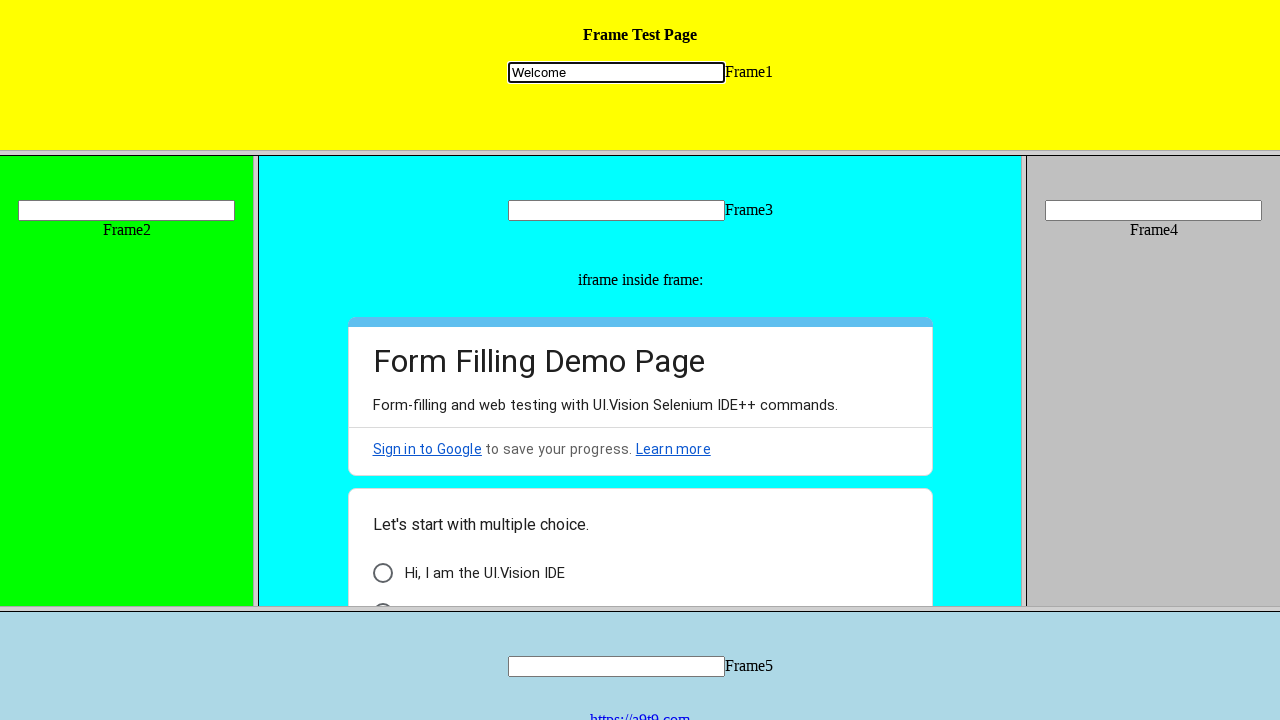

Located frame 2 with src='frame_2.html'
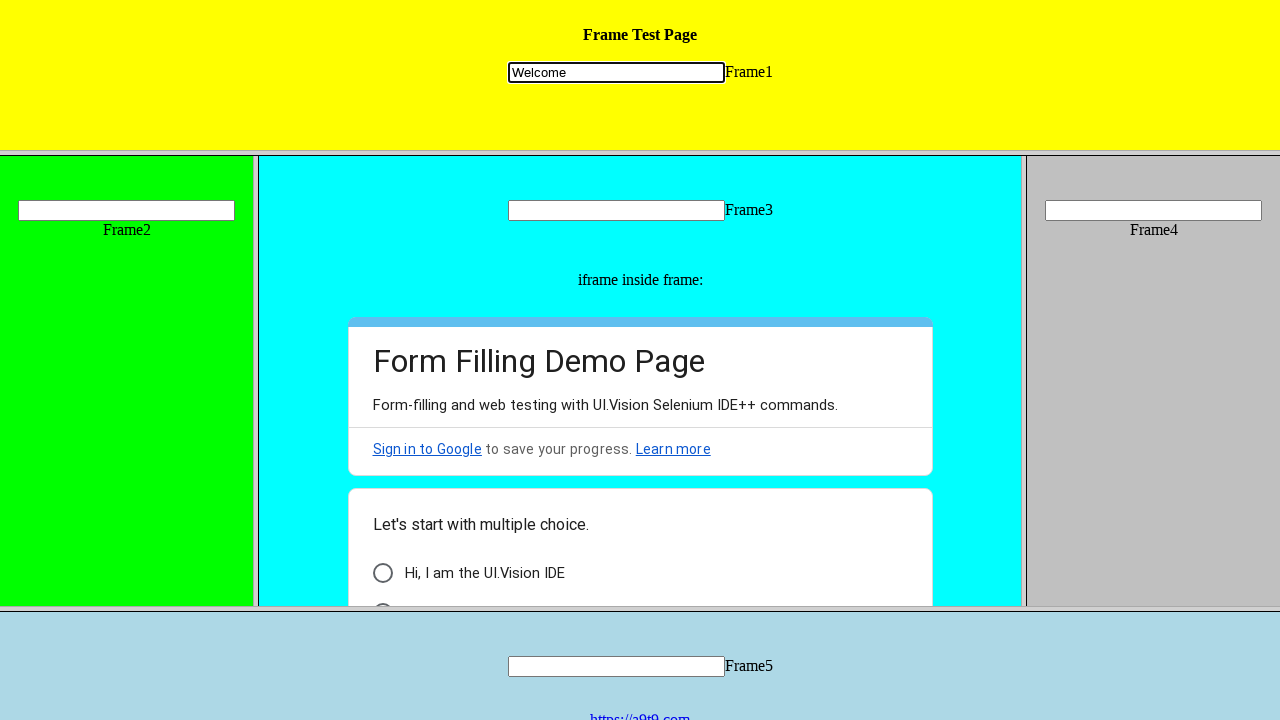

Filled text field in frame 2 with 'Hello' on frame[src='frame_2.html'] >> internal:control=enter-frame >> input[name='mytext2
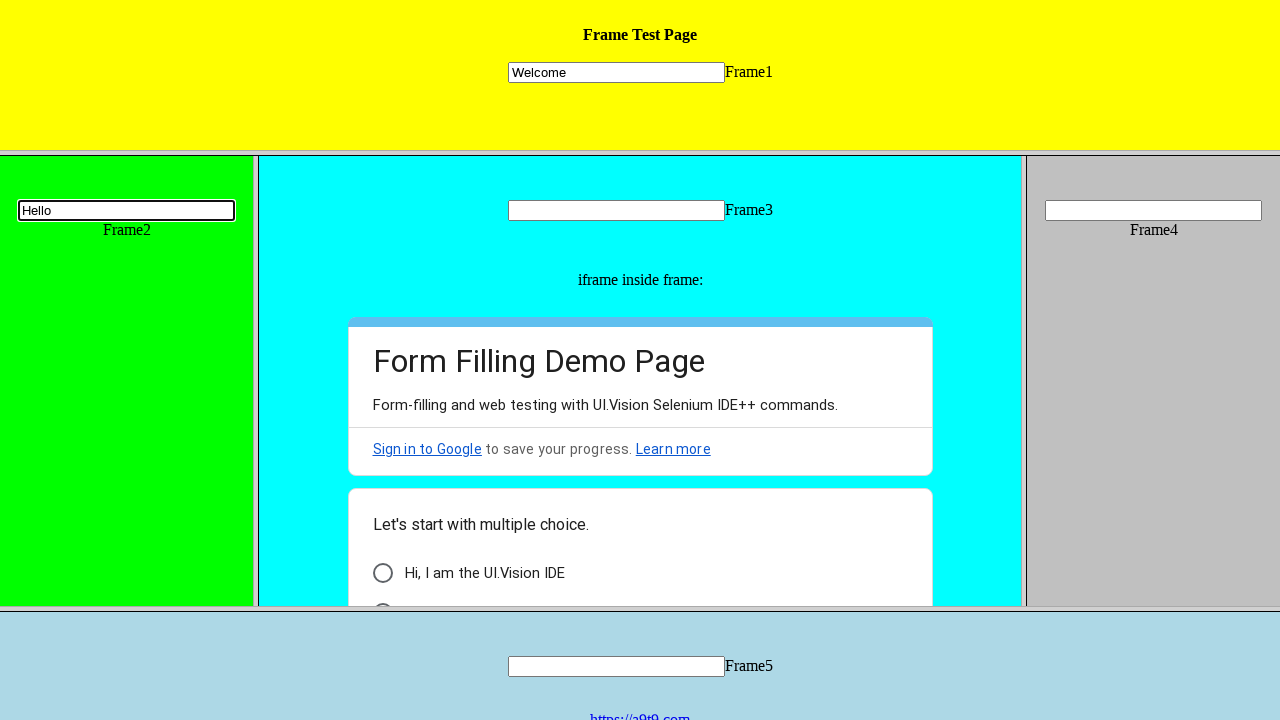

Located frame 3 with src='frame_3.html'
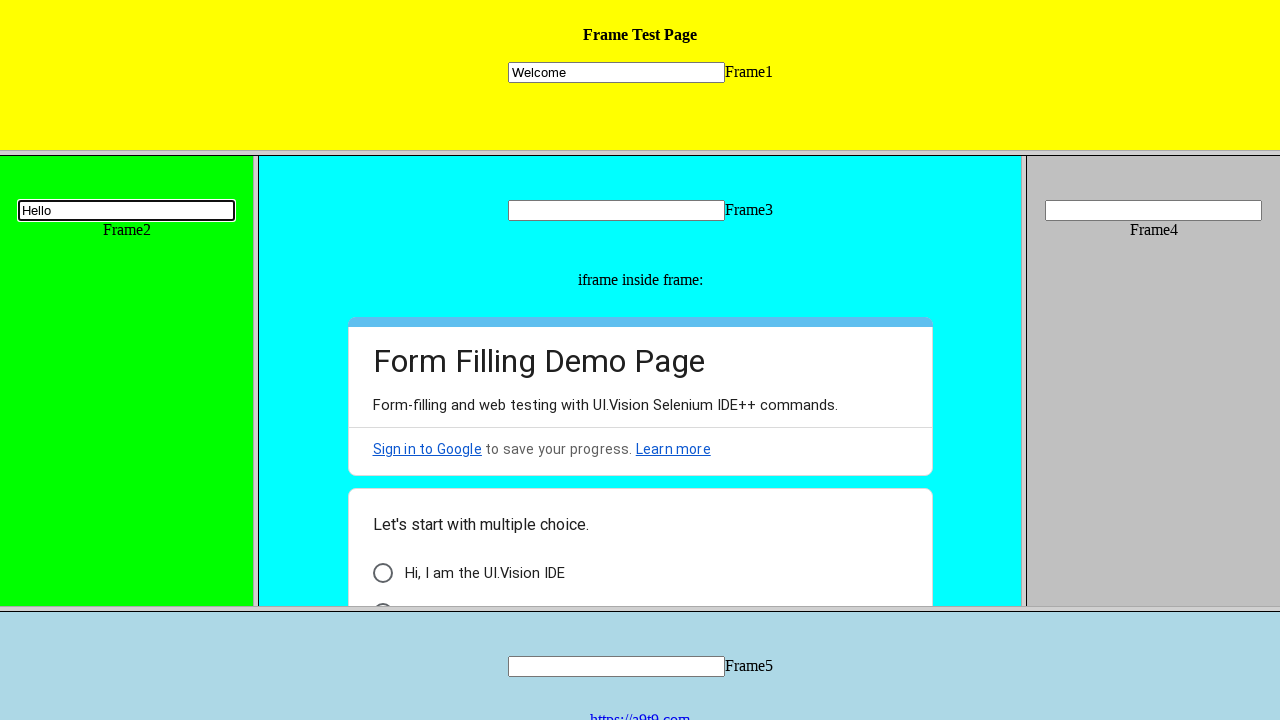

Filled text field in frame 3 with 'selenium' on frame[src='frame_3.html'] >> internal:control=enter-frame >> input[name='mytext3
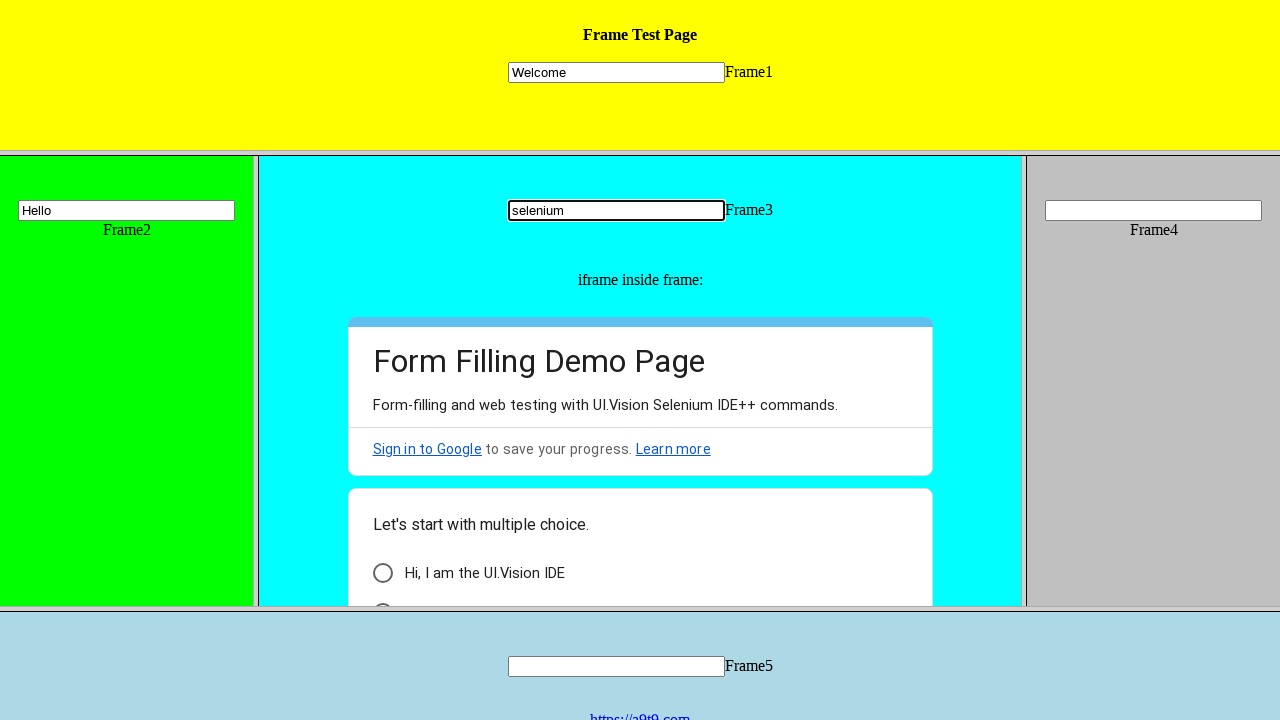

Located nested iframe inside frame 3
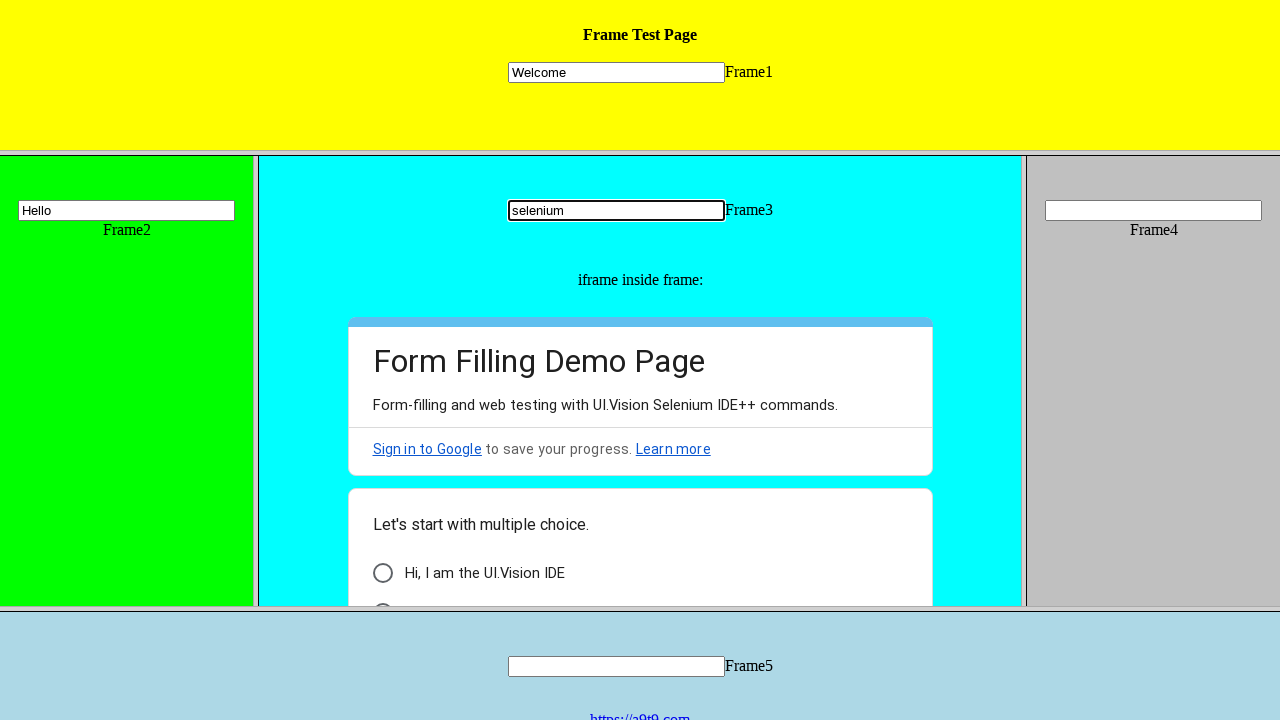

Clicked element with id 'i9' and classes 'AB7Lab Id5V1' in nested iframe at (382, 596) on frame[src='frame_3.html'] >> internal:control=enter-frame >> iframe >> nth=0 >> 
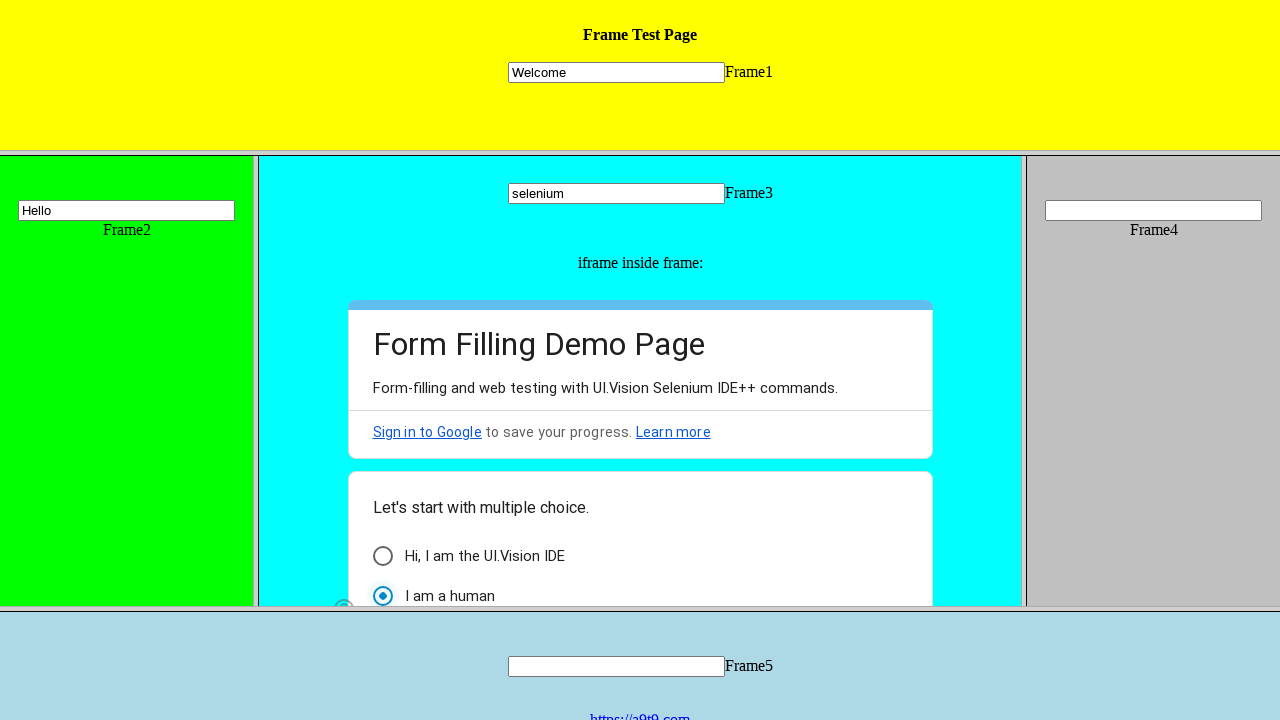

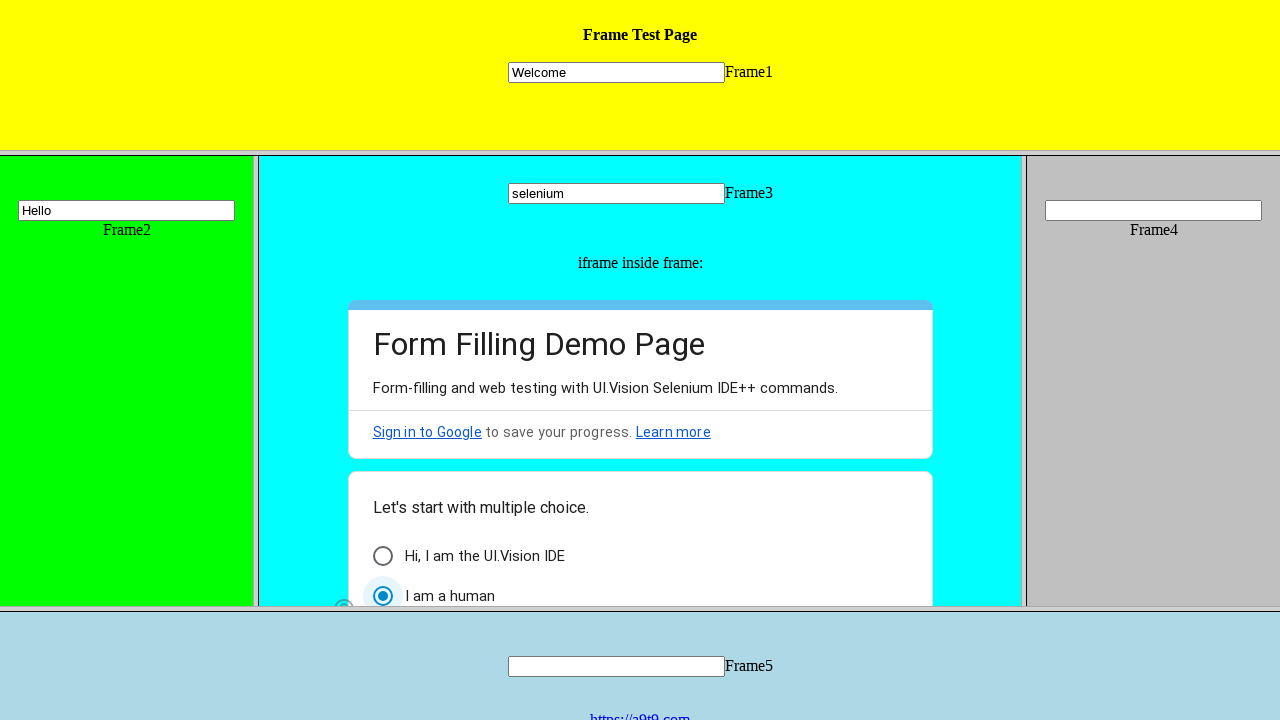